Tests the mortgage calculator by clearing the home value field and entering a new value of 950000

Starting URL: https://www.mortgagecalculator.org/

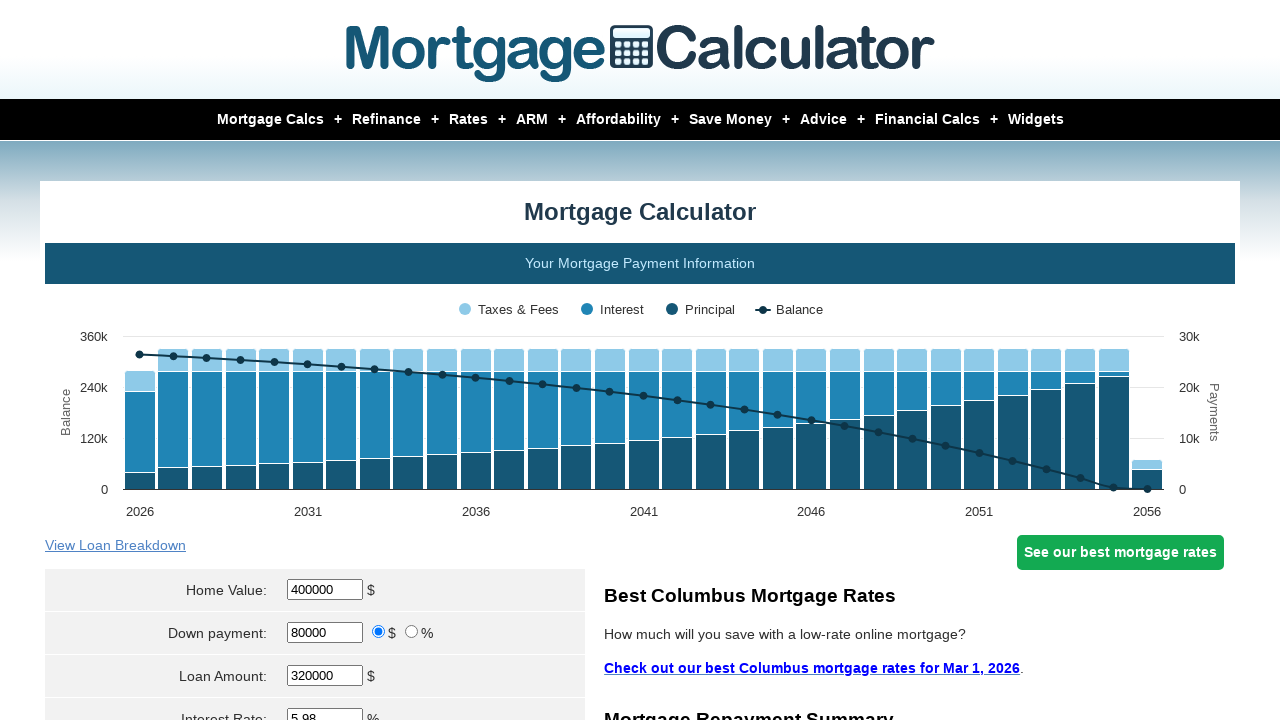

Located home value field element
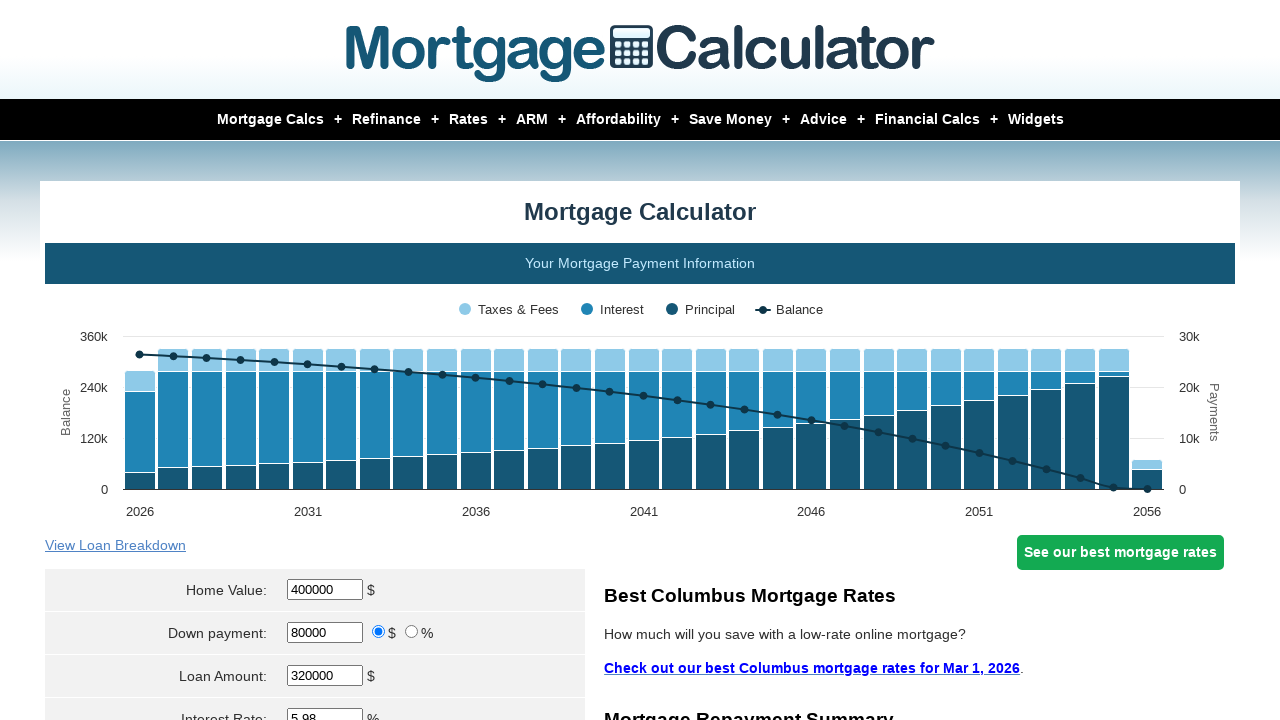

Cleared the home value field on xpath=//*[@id='homeval']
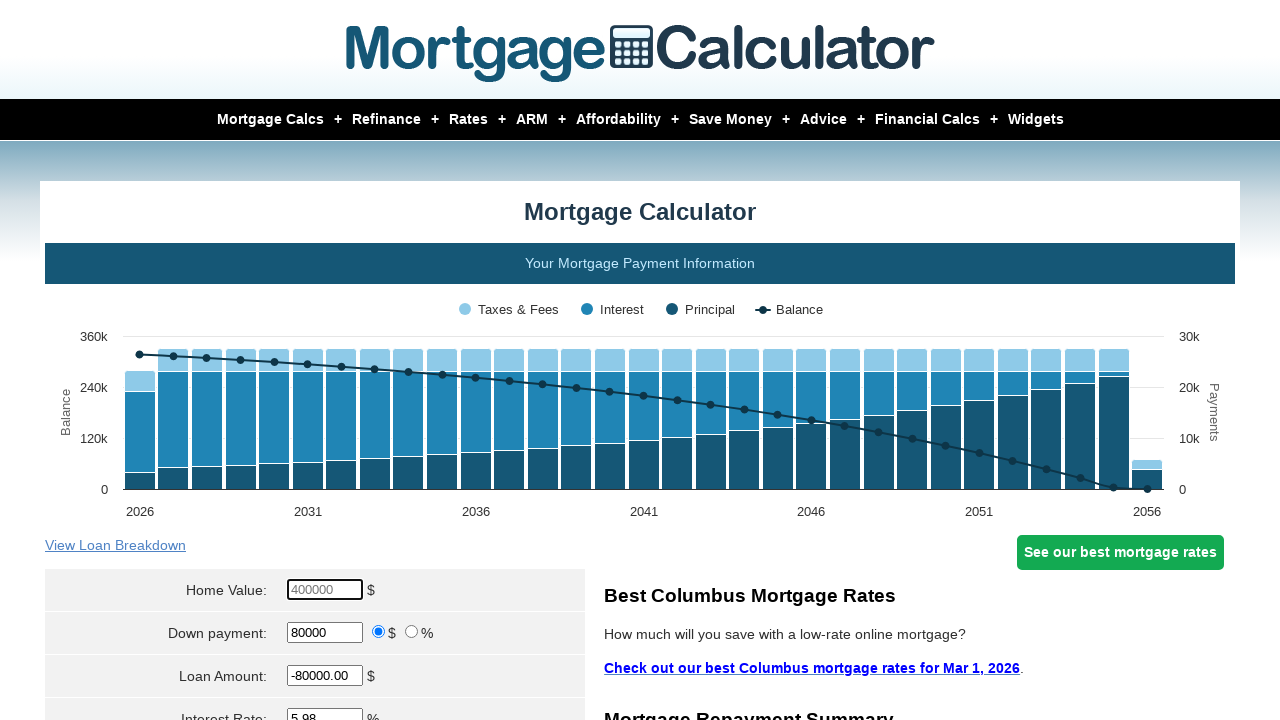

Entered new home value of 950000 on xpath=//*[@id='homeval']
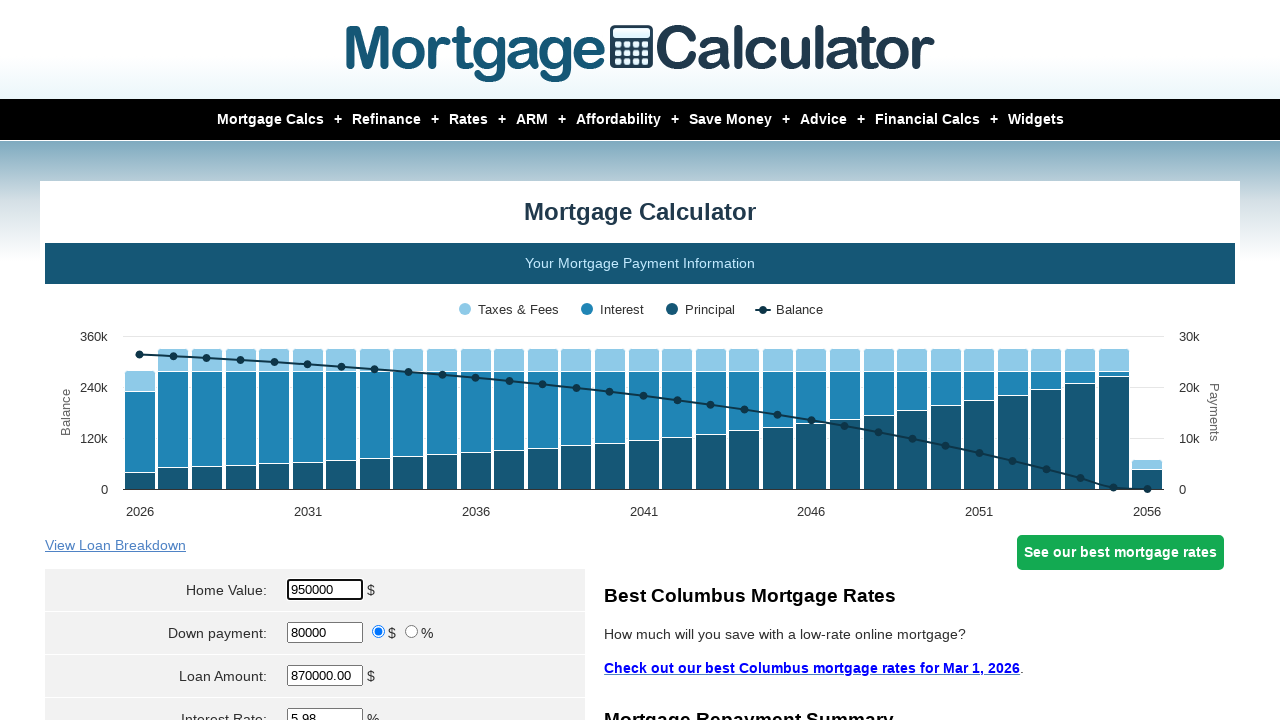

Waited for mortgage calculator to process the new home value
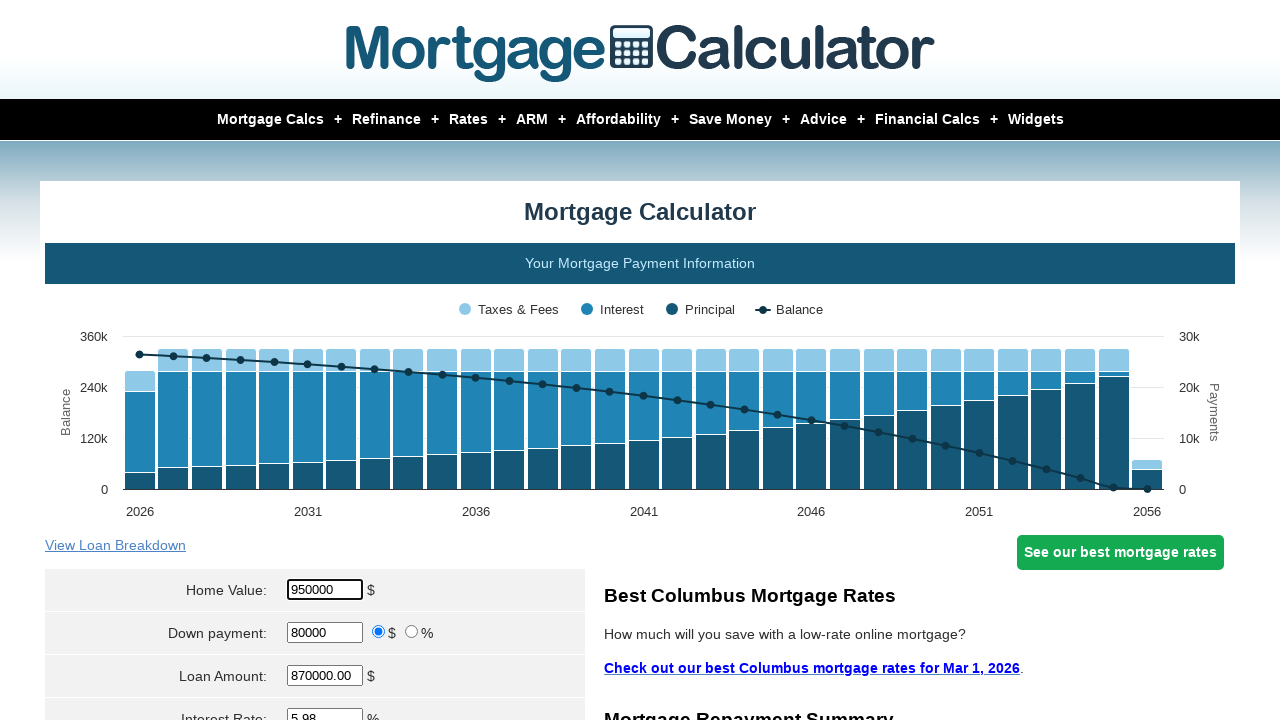

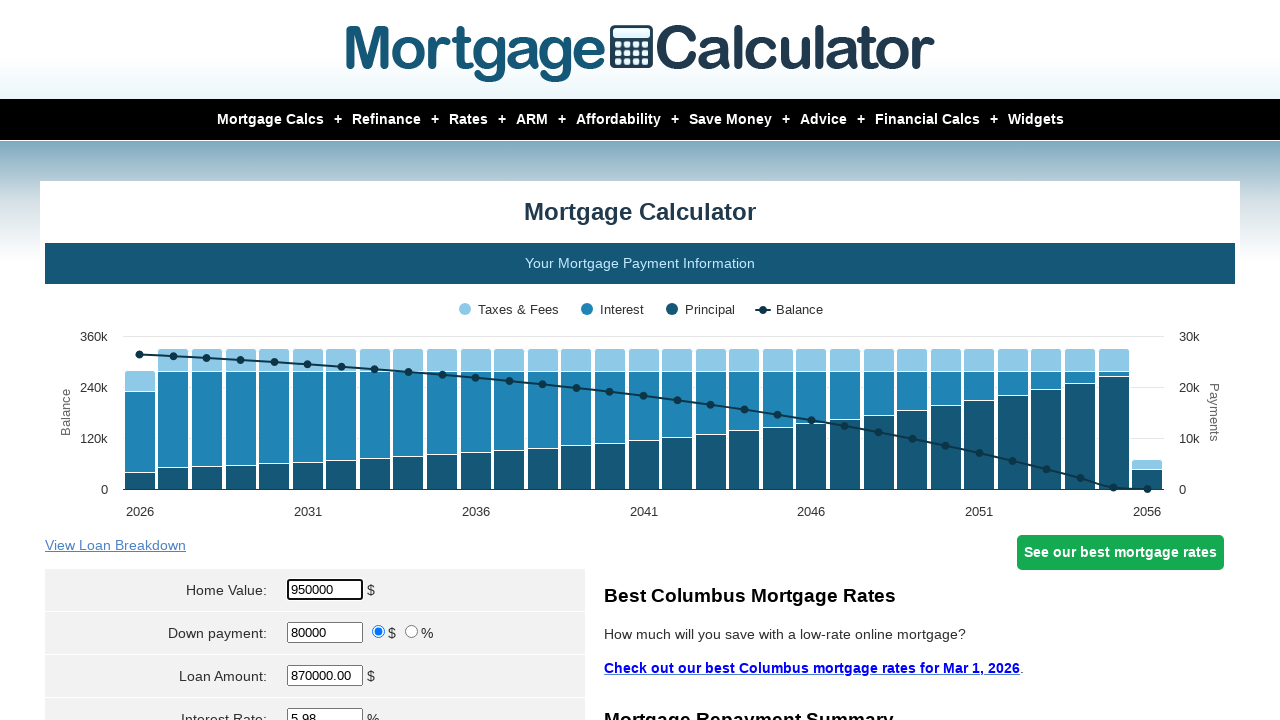